Tests clicking on a blue button with dynamic class attributes on the UI Testing Playground website to verify proper element selection using class-based XPath.

Starting URL: http://uitestingplayground.com/classattr

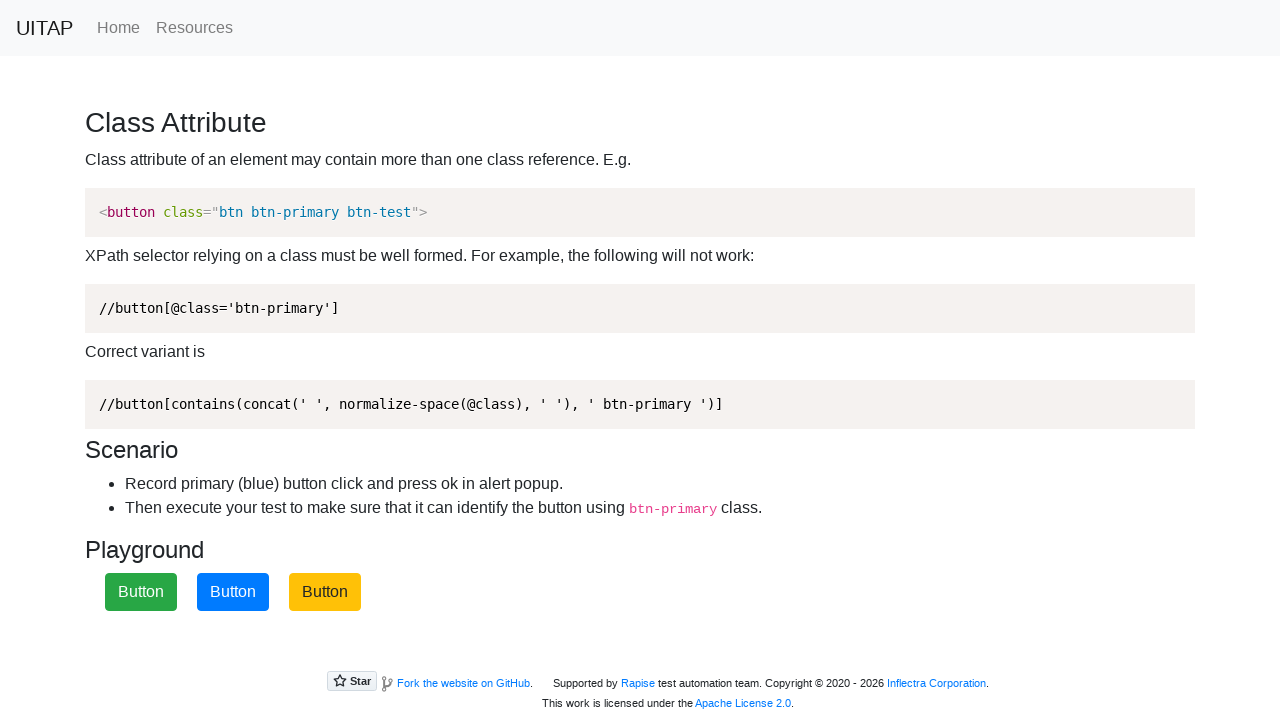

Clicked the blue button with btn-primary class using class-based XPath at (233, 592) on xpath=//button[contains(@class, 'btn-primary')]
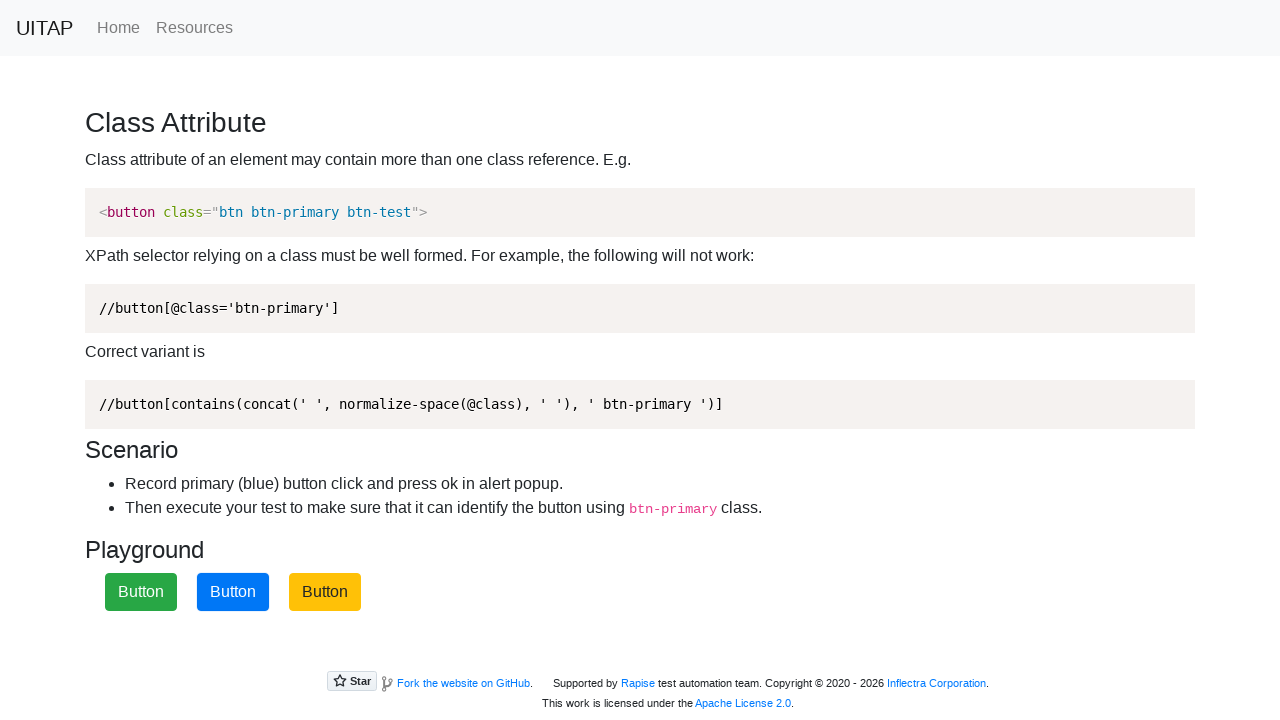

Set up dialog handler to accept alerts
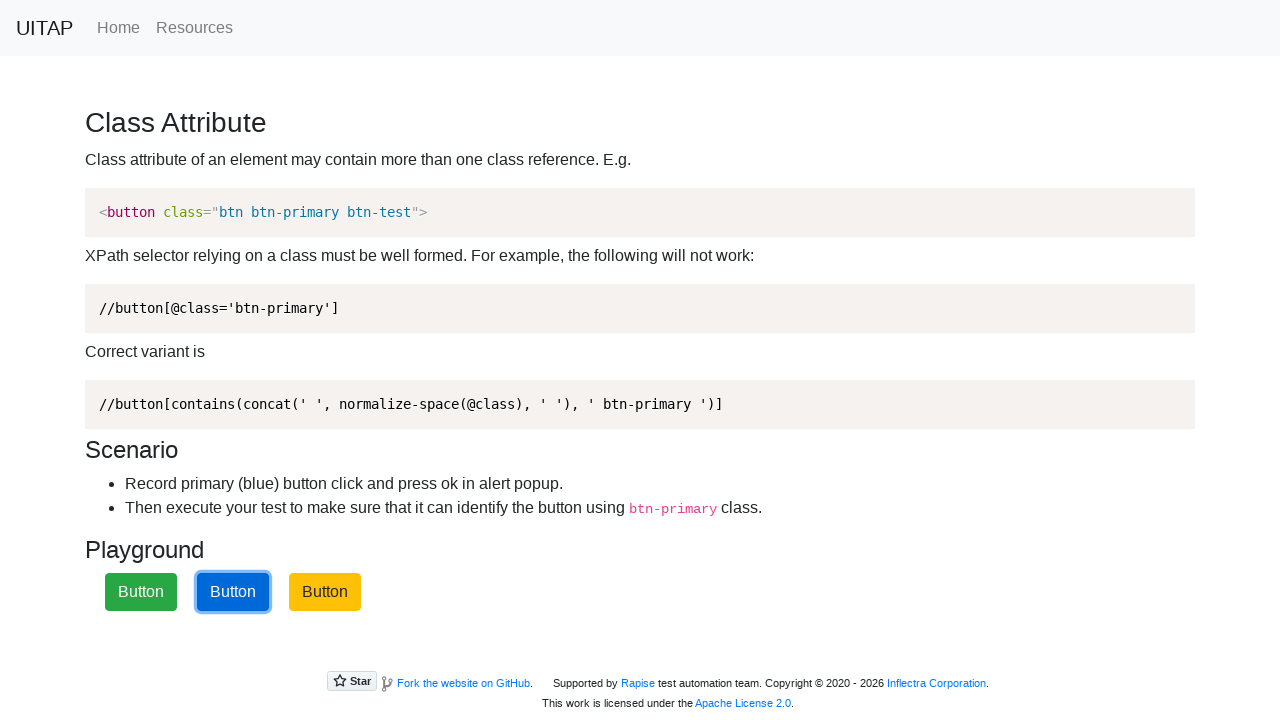

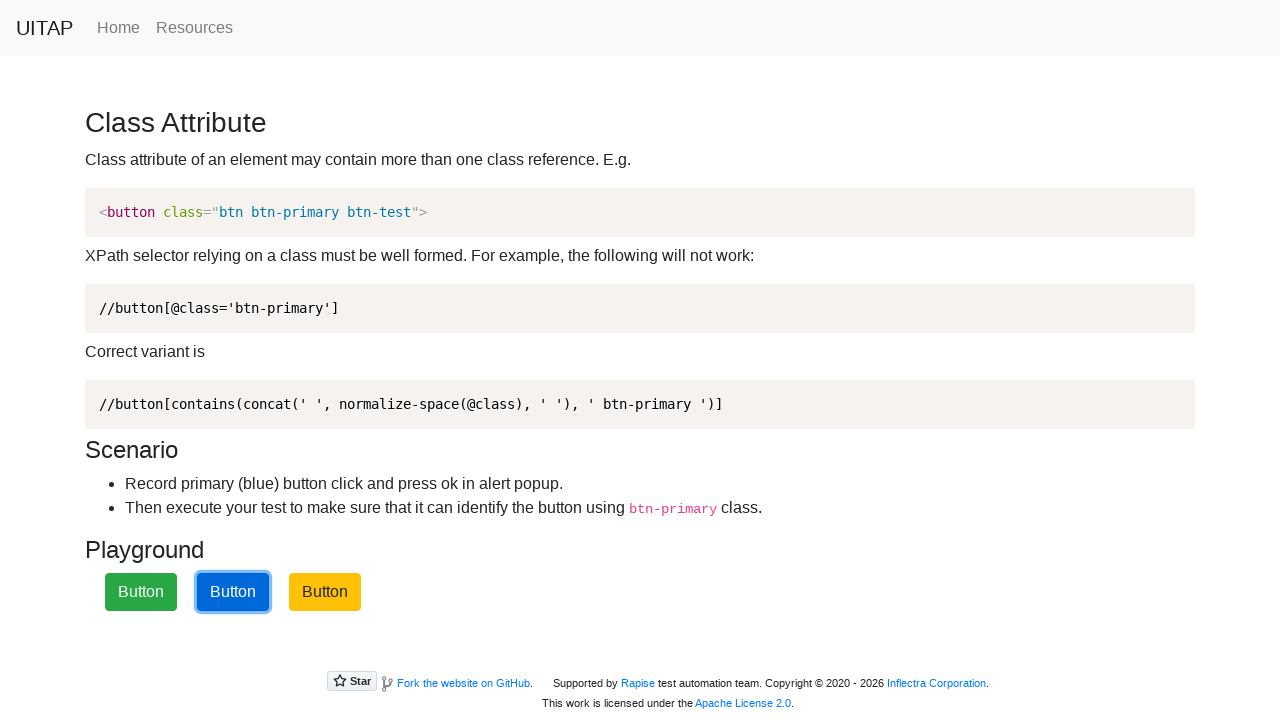